Tests that clicking the login button navigates to the login page and displays the expected content

Starting URL: https://deens-master.now.sh/

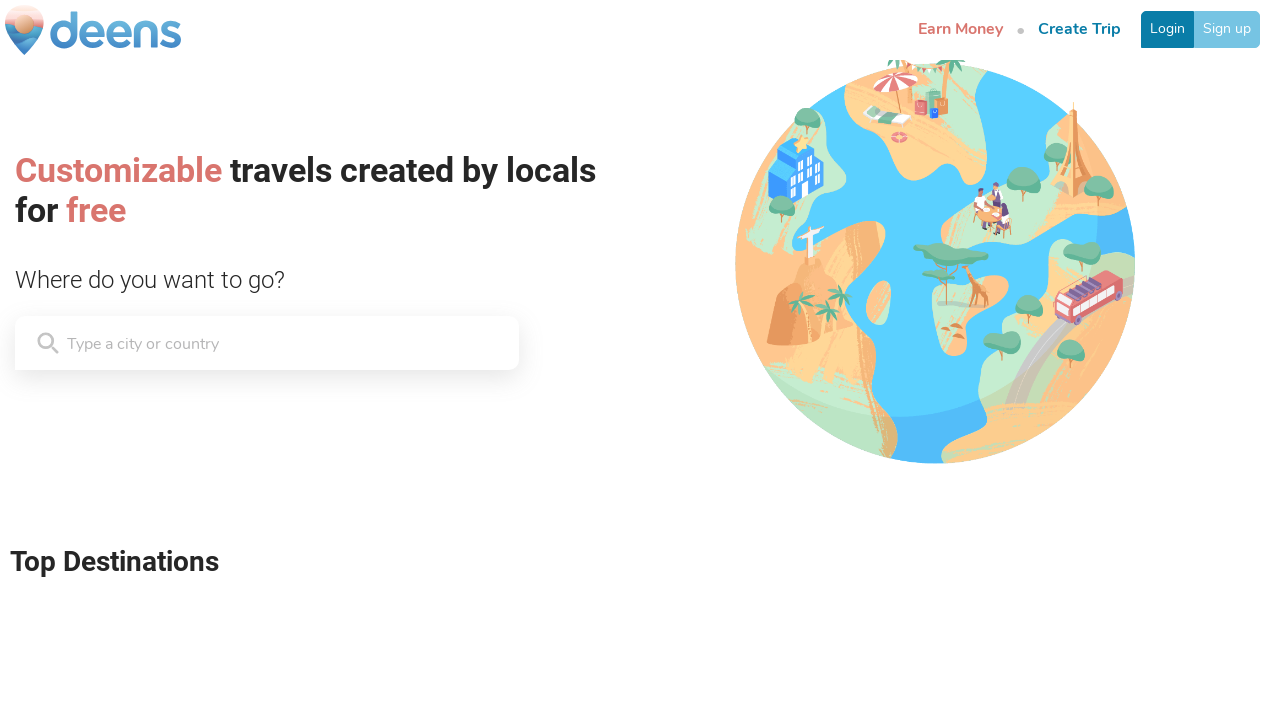

Clicked on login button at (1168, 29) on a[href='/login']
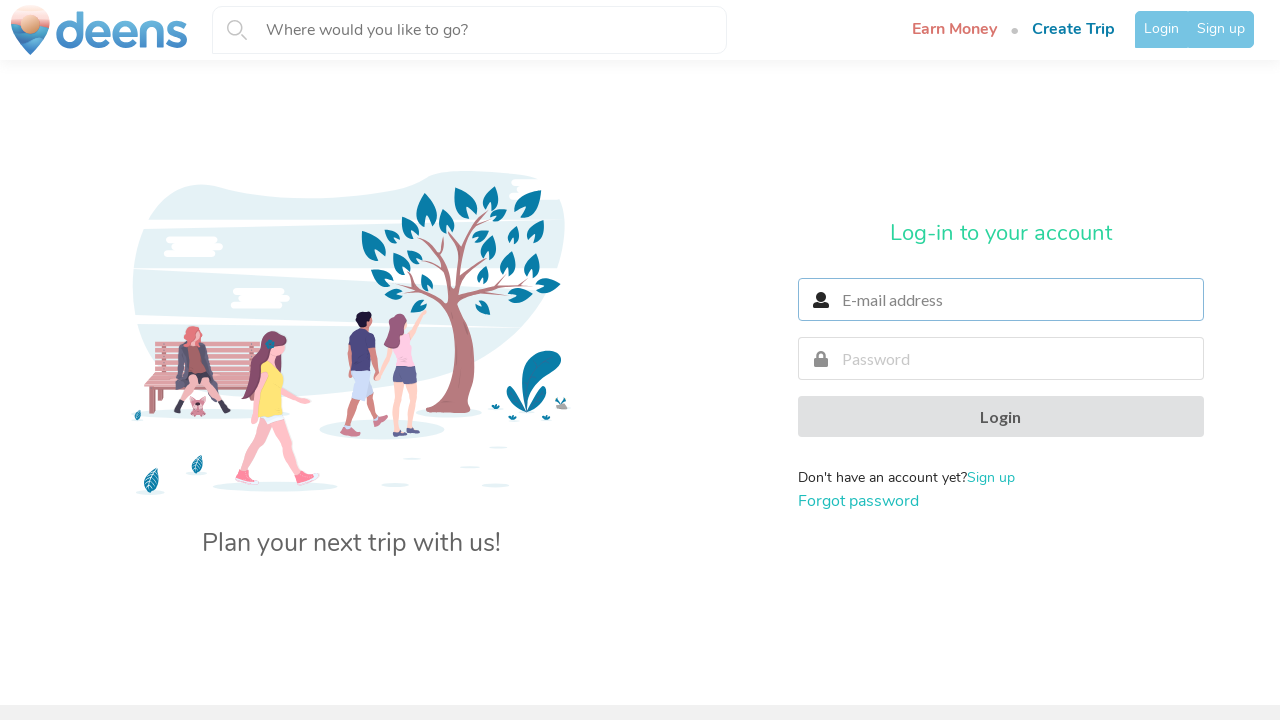

Login page content loaded successfully
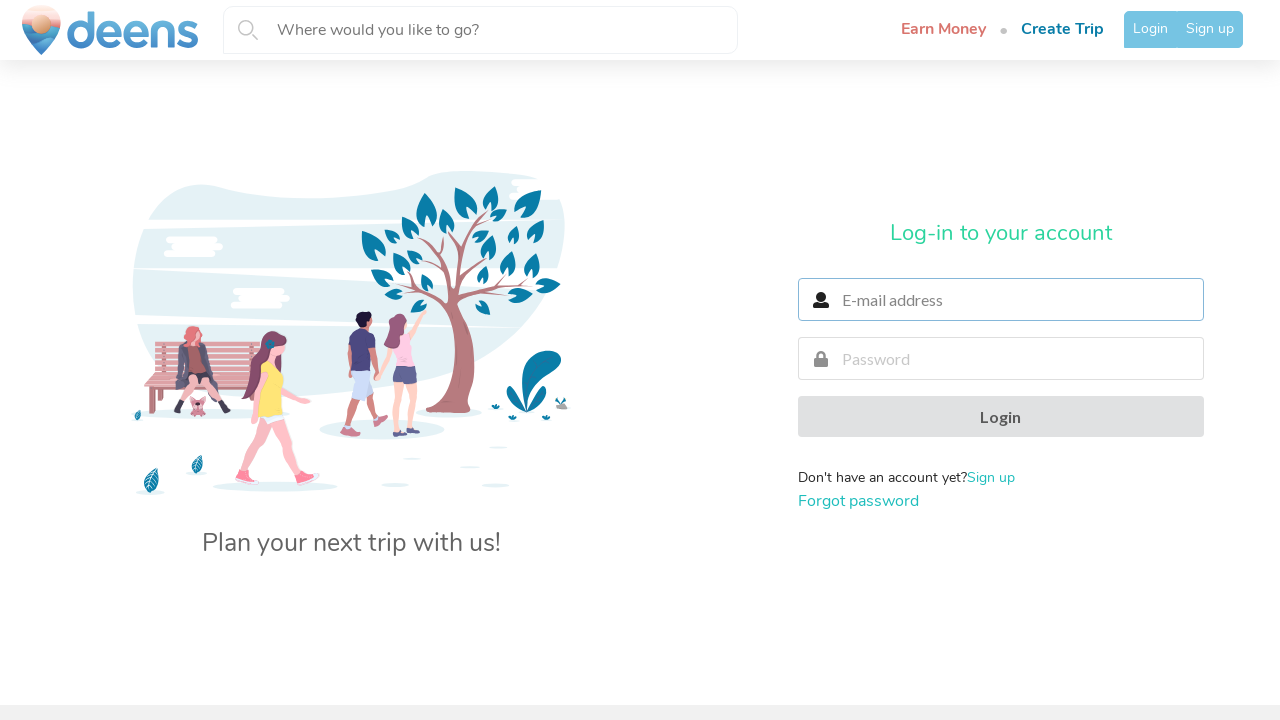

Verified login page displays 'Plan your next trip with us!' text
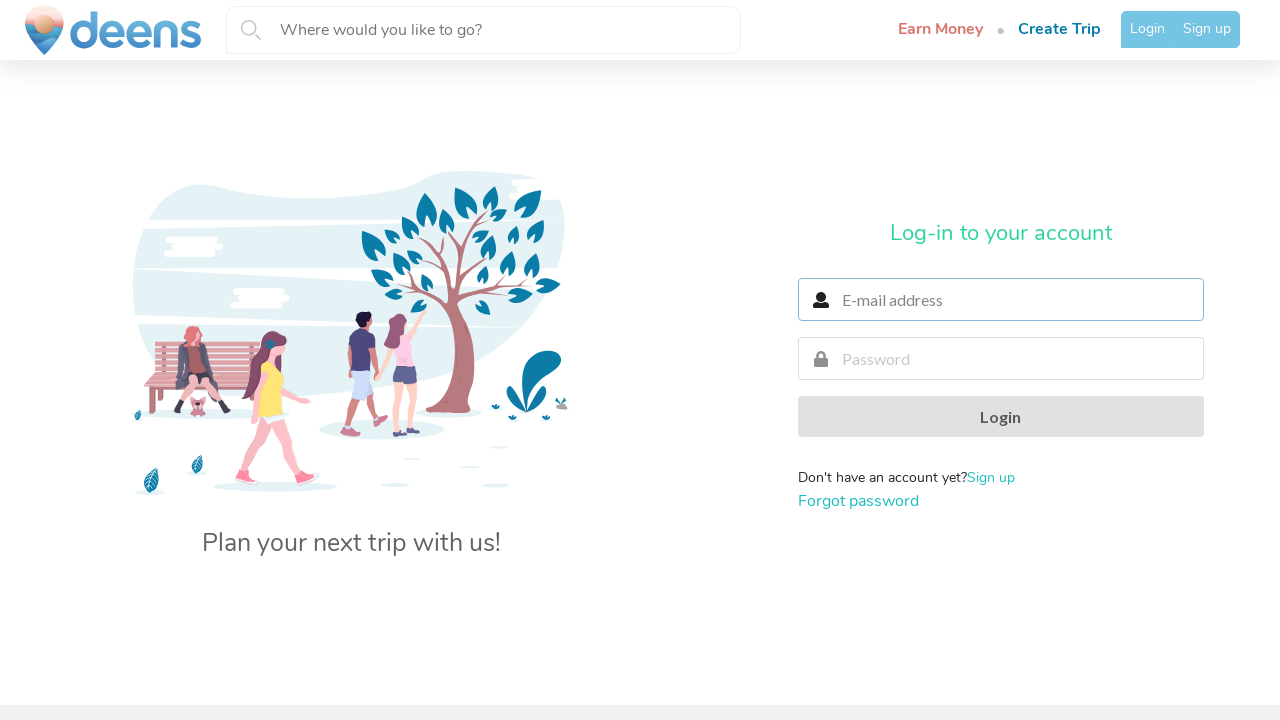

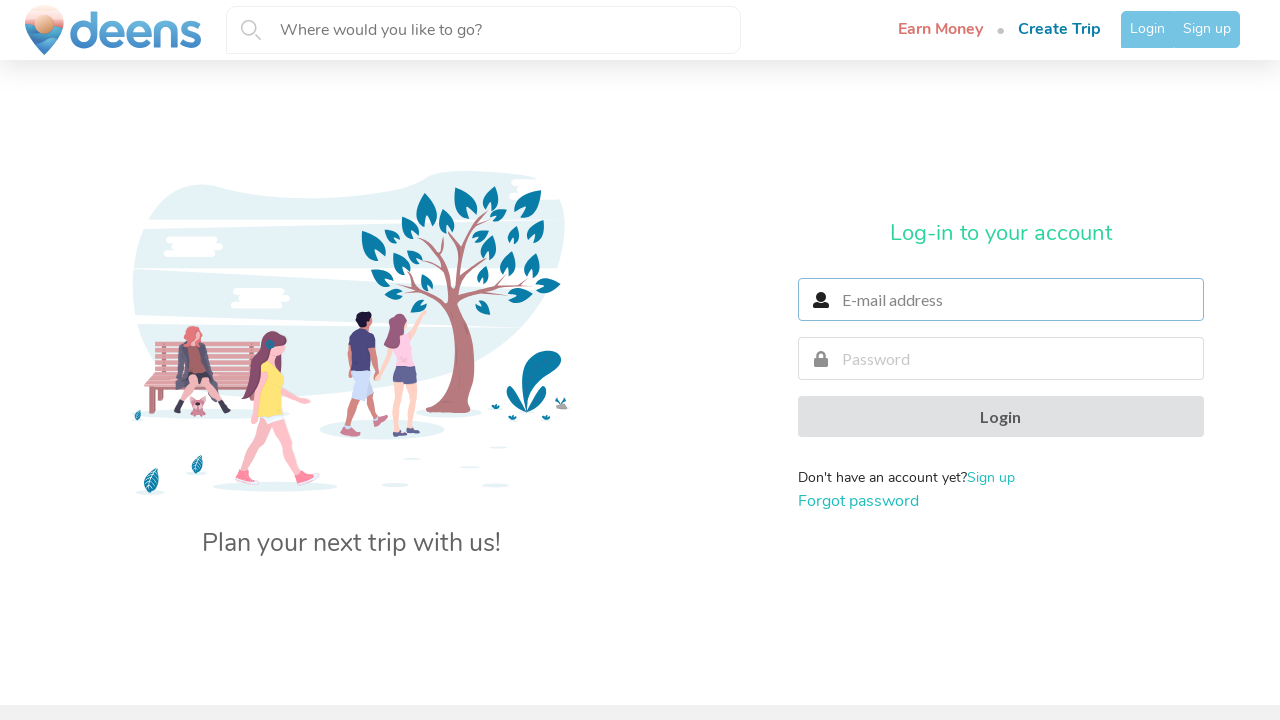